Tests radio button selection functionality by verifying the initial state of a radio button, clicking it using JavaScript, and verifying it becomes selected.

Starting URL: https://demoqa.com/radio-button

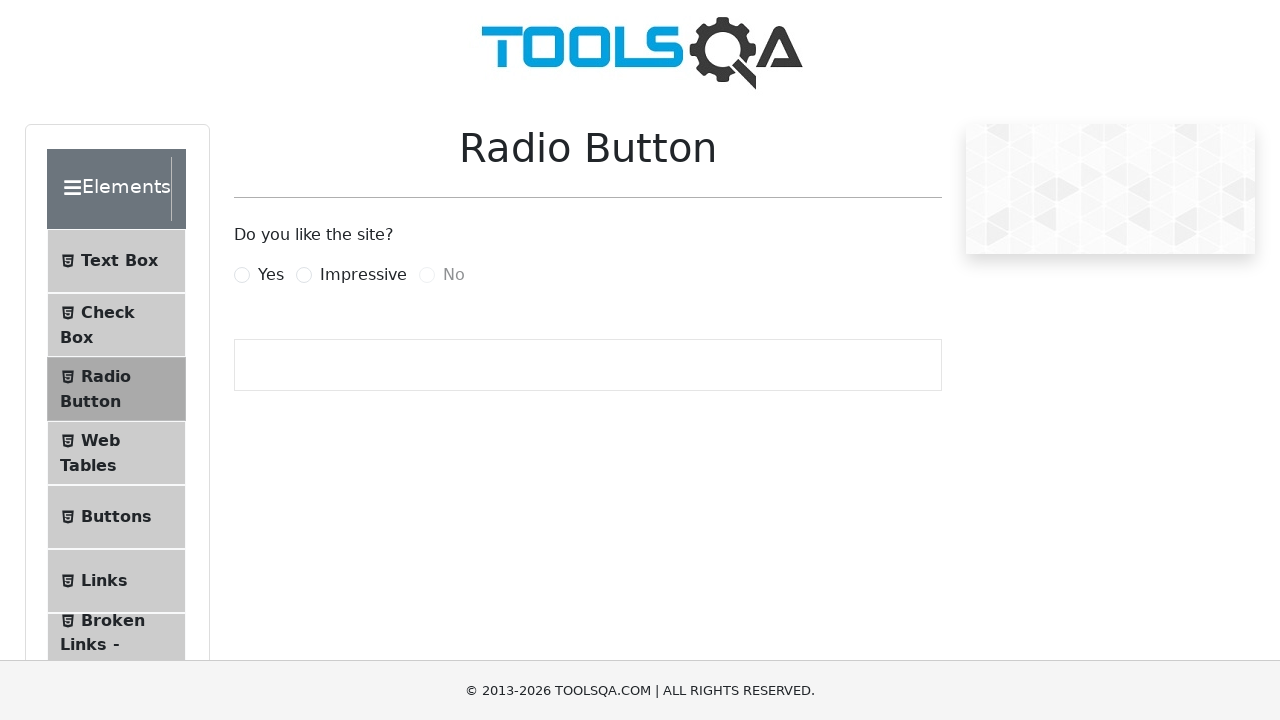

Located the radio button element with ID 'impressiveRadio'
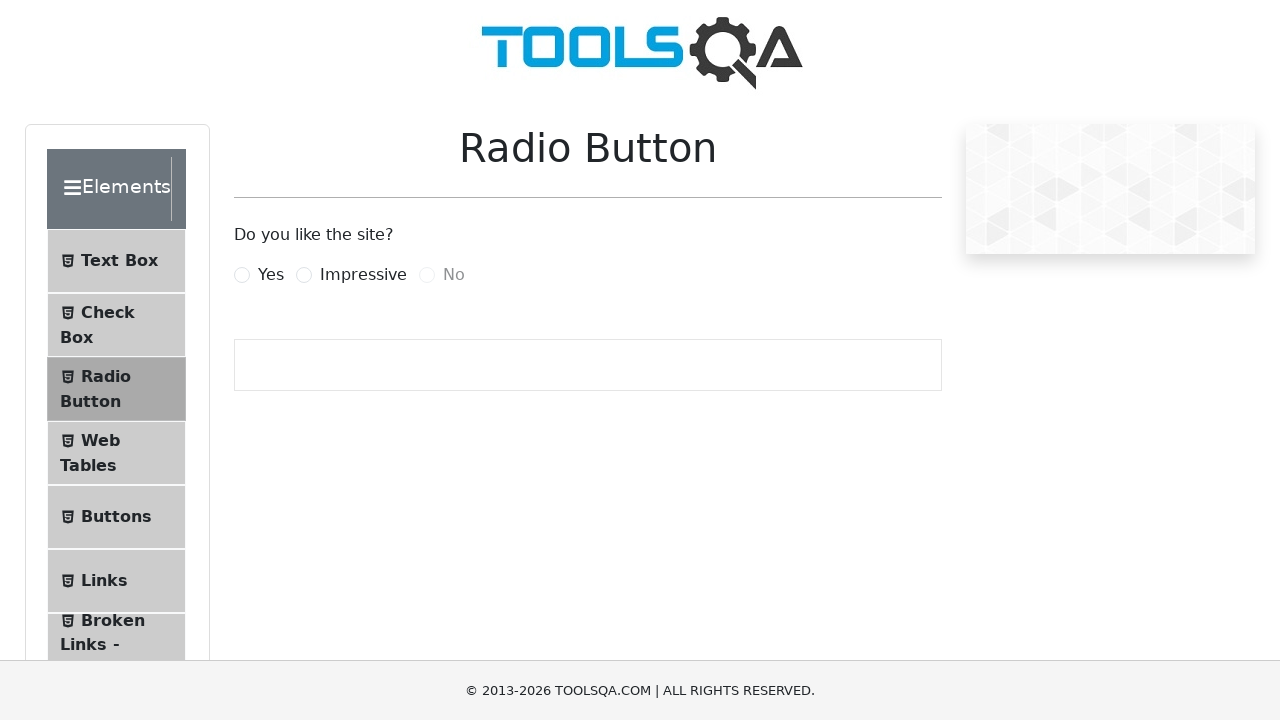

Checked initial radio button state: False
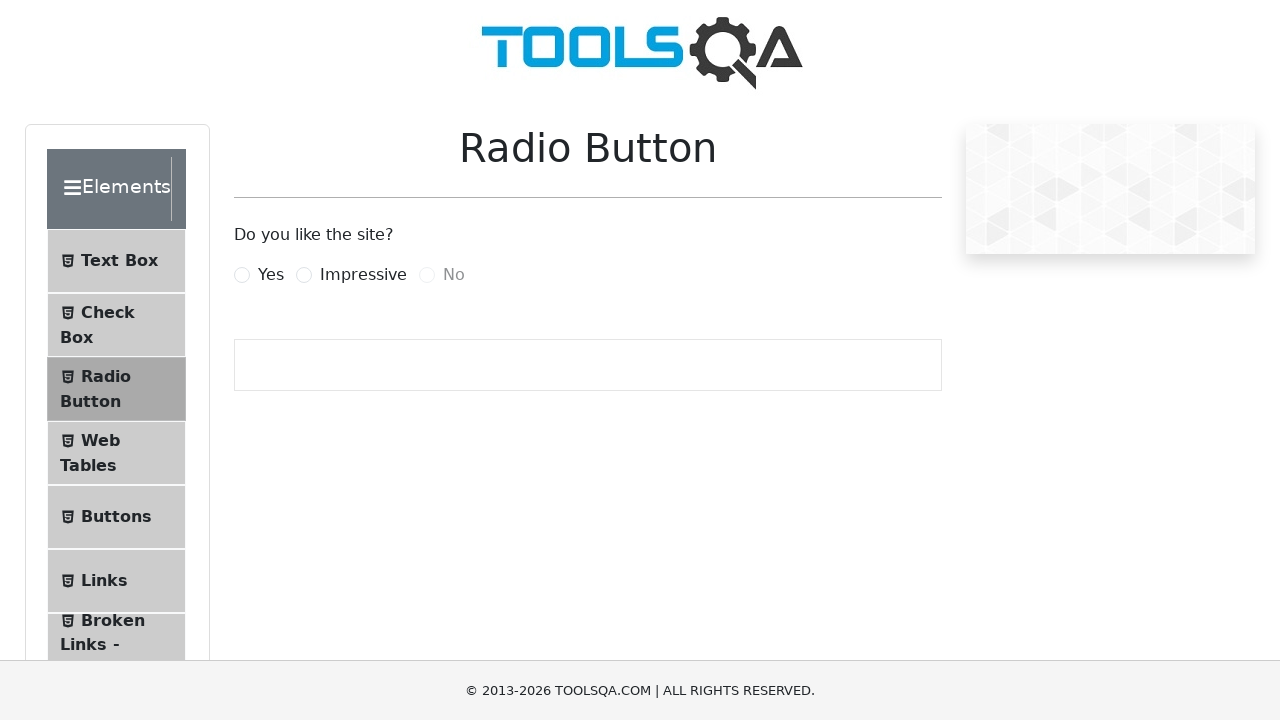

Clicked the radio button using JavaScript
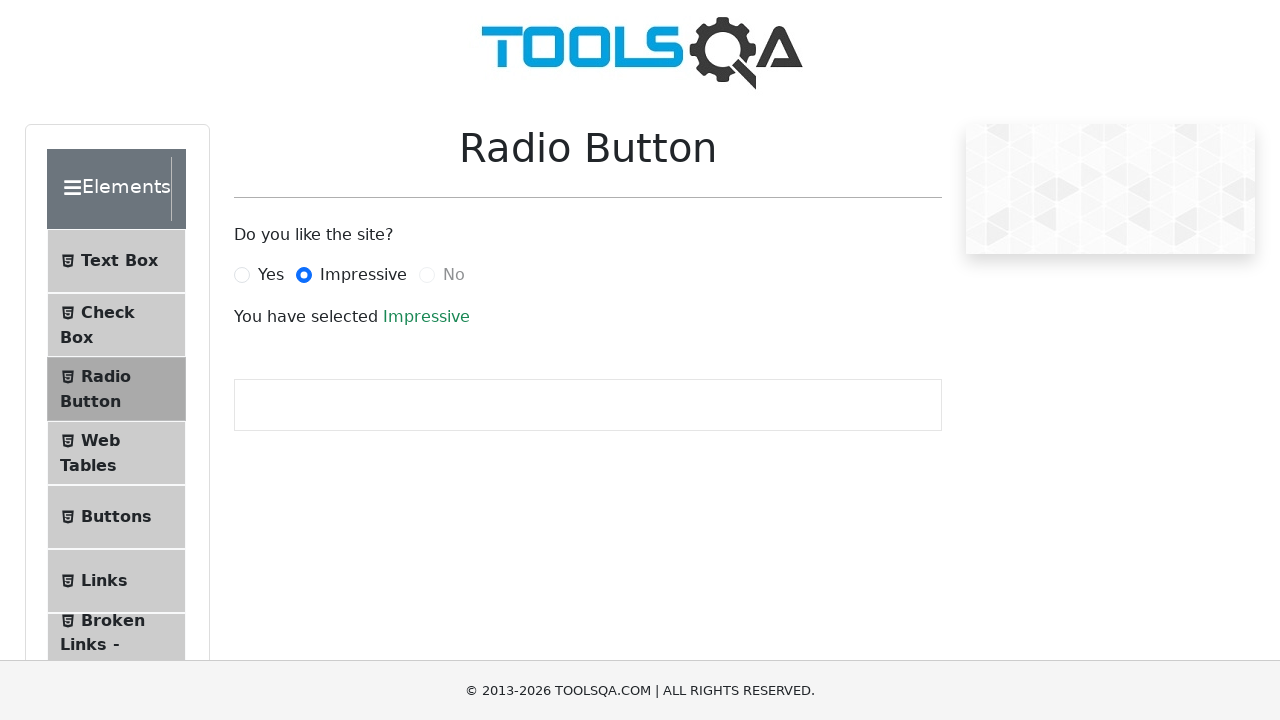

Waited for radio button to be in checked state
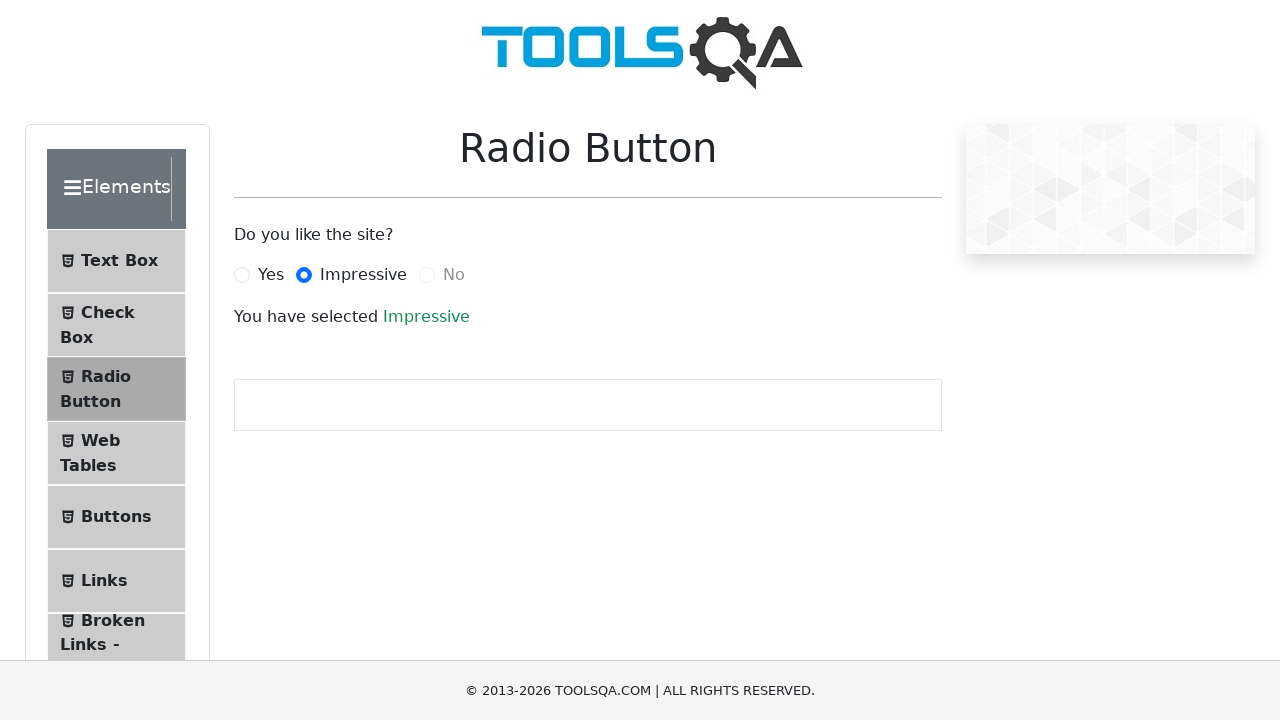

Verified final radio button state: True
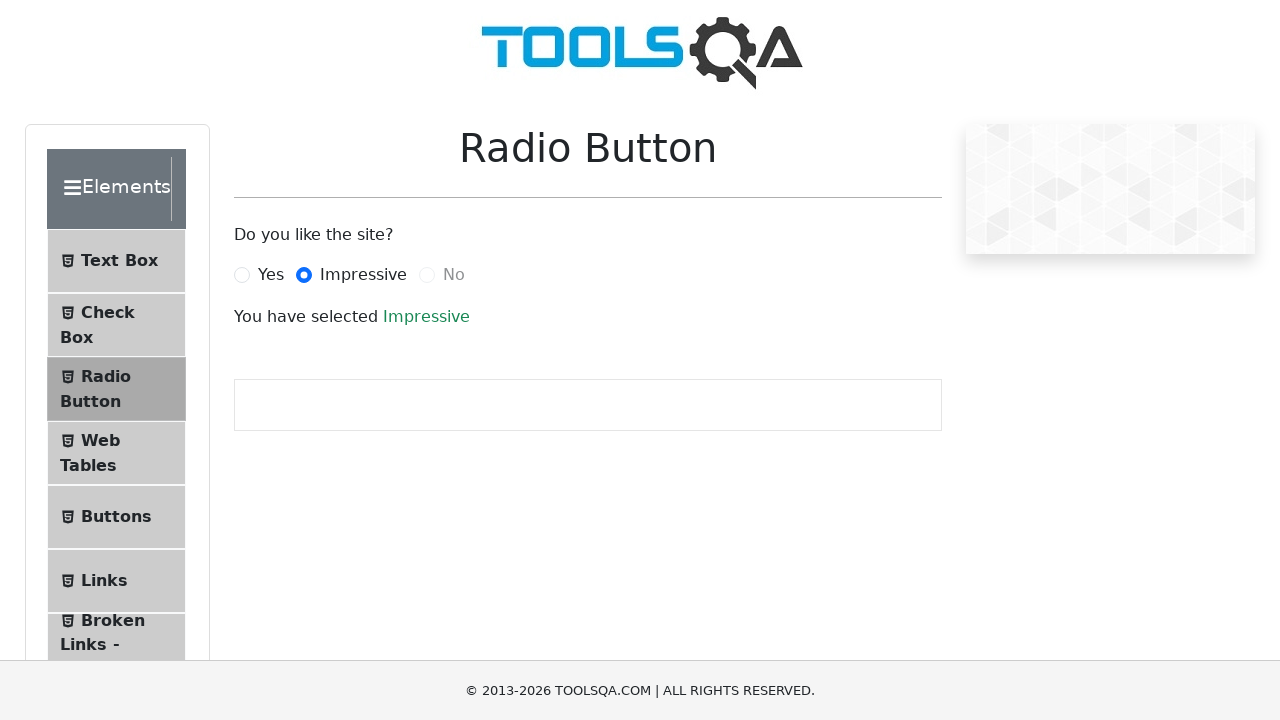

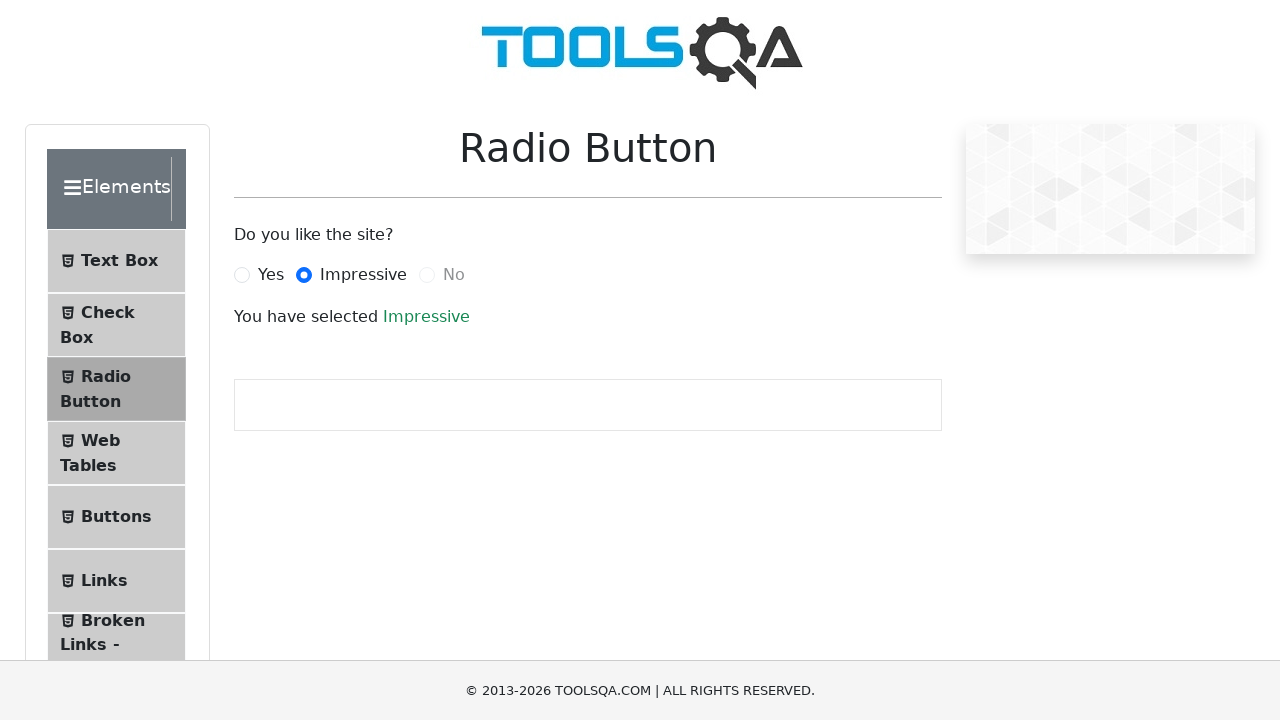